Navigates to an automation practice page and verifies that table data is displayed correctly

Starting URL: https://rahulshettyacademy.com/AutomationPractice/

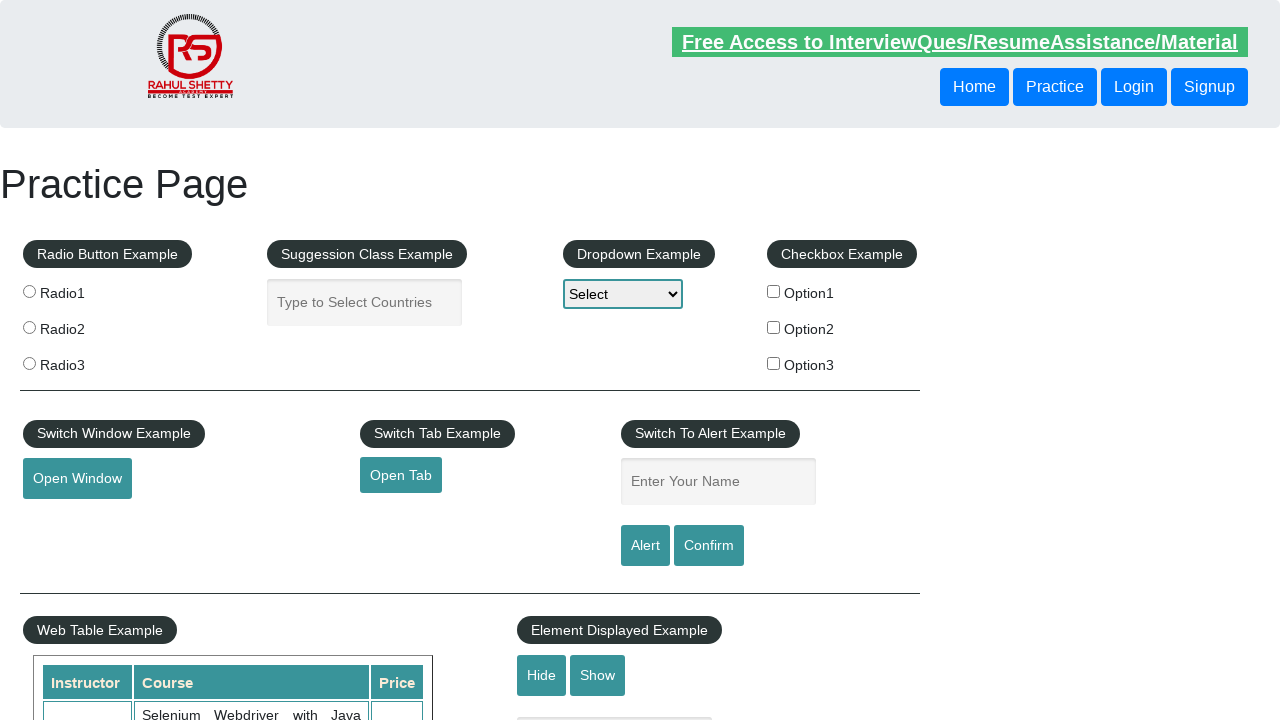

Waited for table to load with selector div.tableFixHead tbody tr
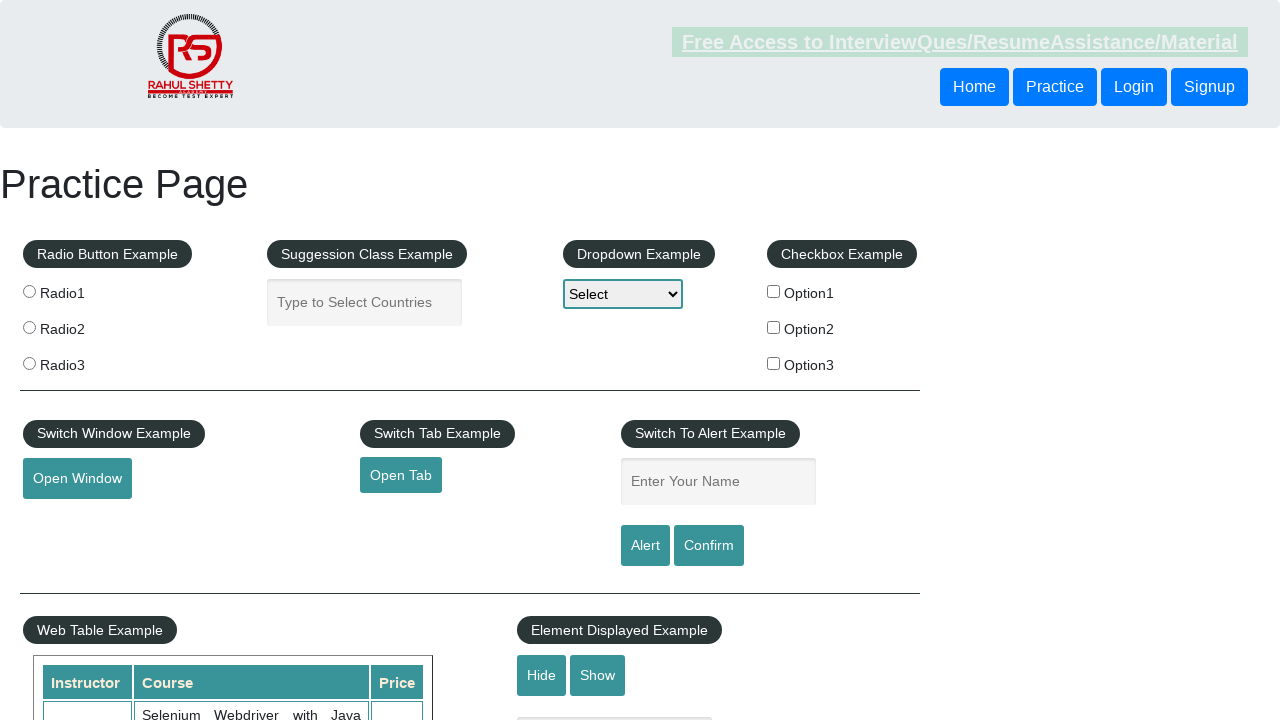

Located table rows
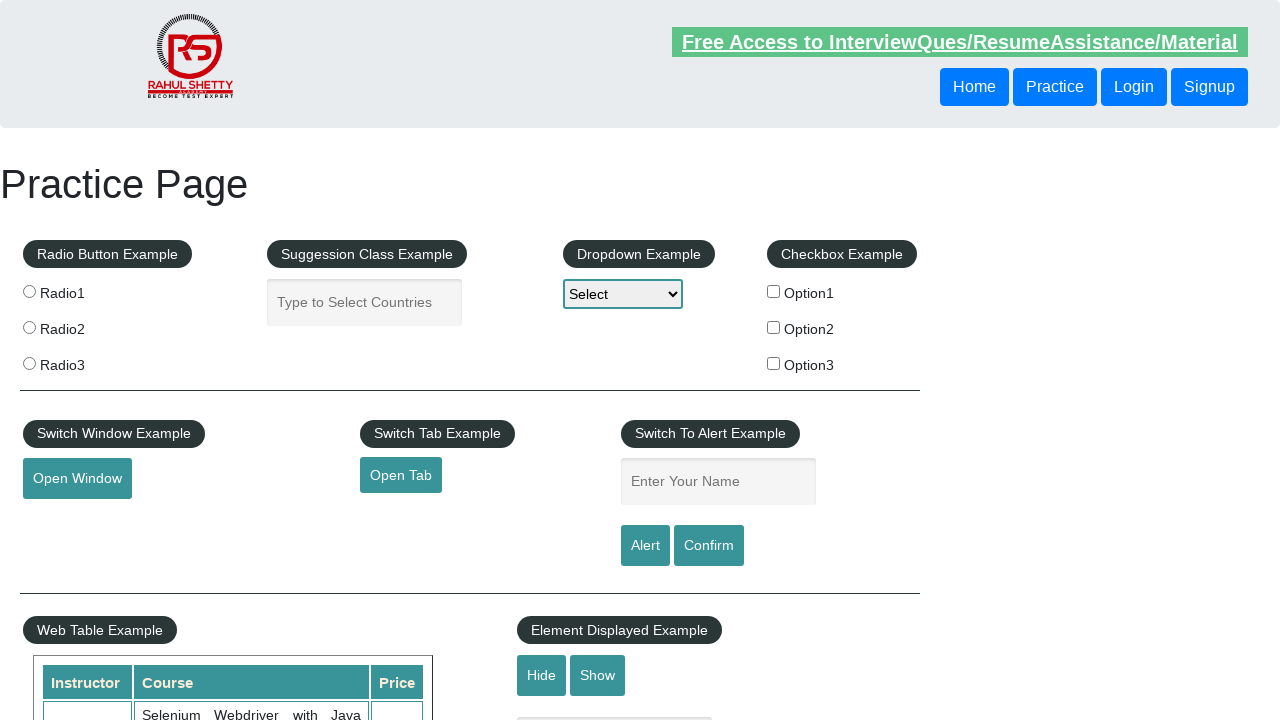

Verified table contains at least one data row
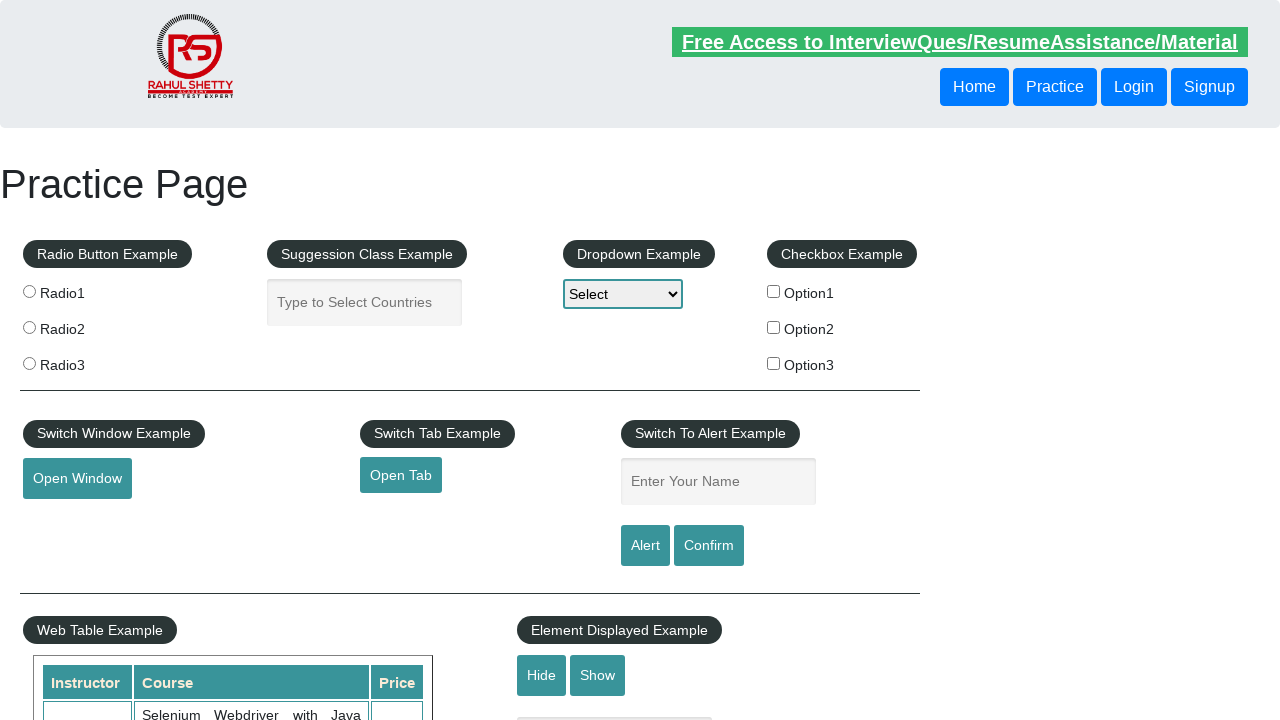

Located cells in first table row
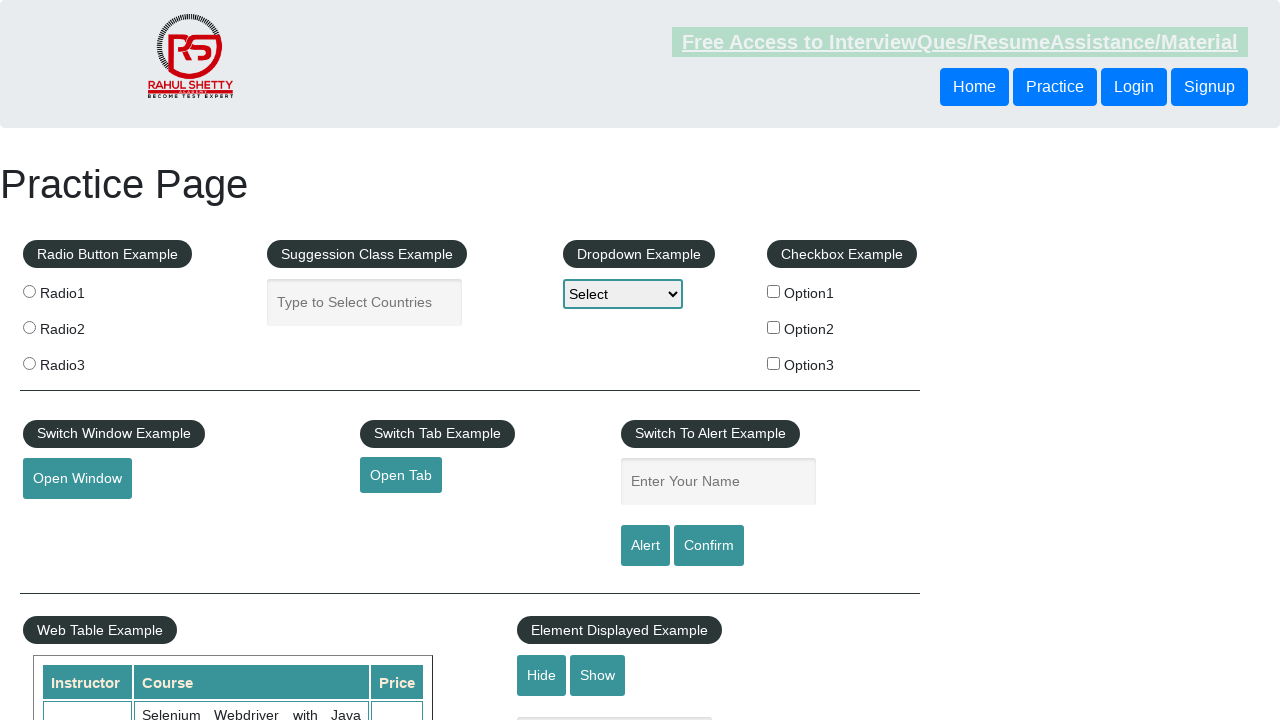

Verified first table row contains at least one cell
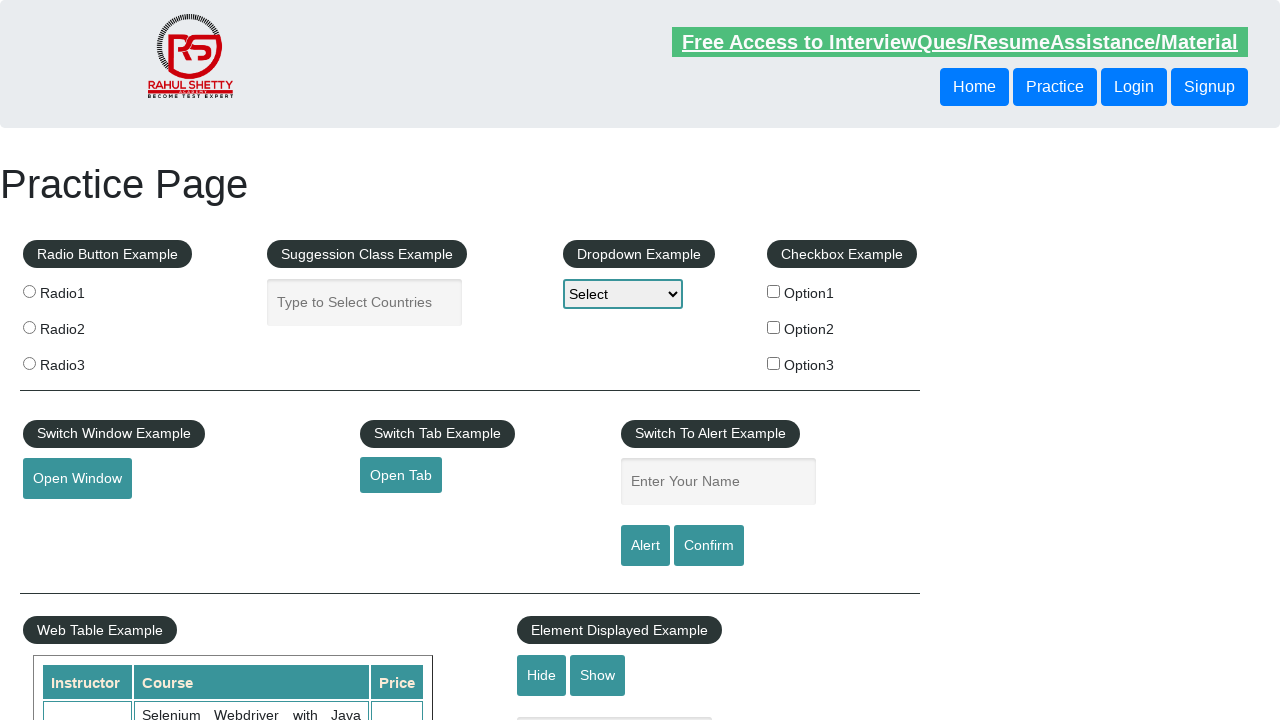

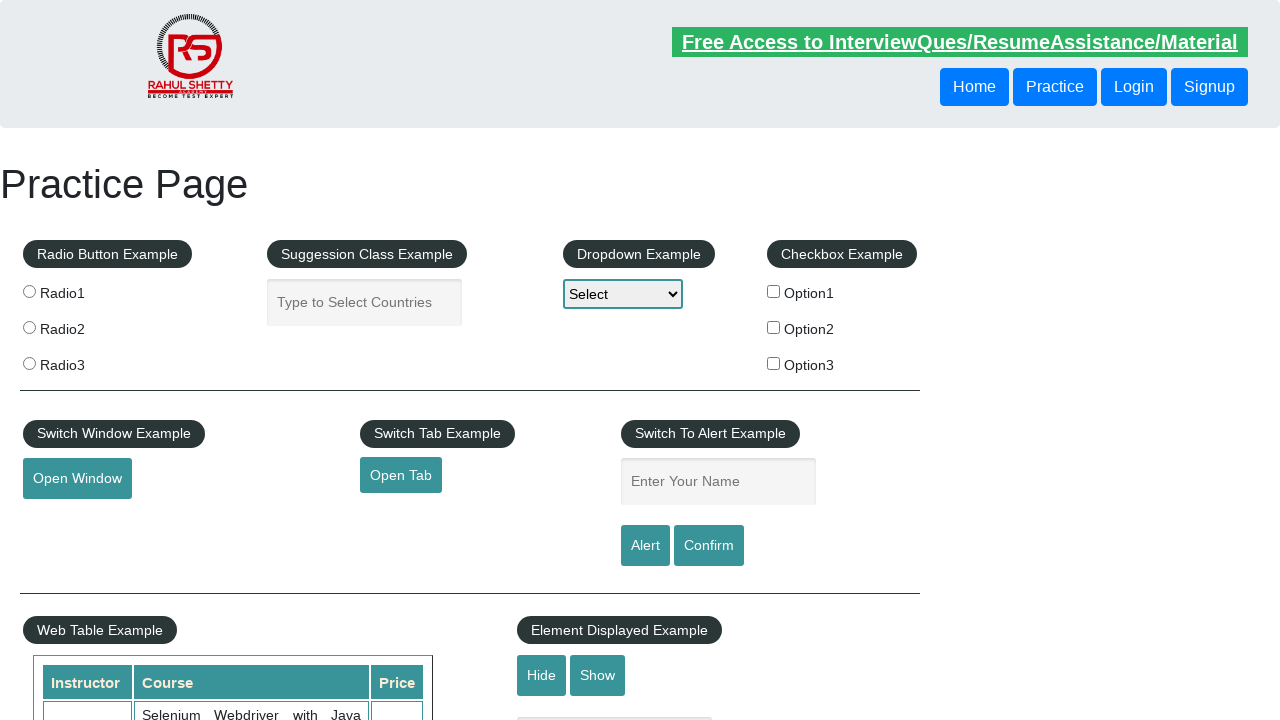